Tests the text box form on demoqa.com by filling in name, email, current address, and permanent address fields, then submitting and verifying the output

Starting URL: https://demoqa.com/text-box

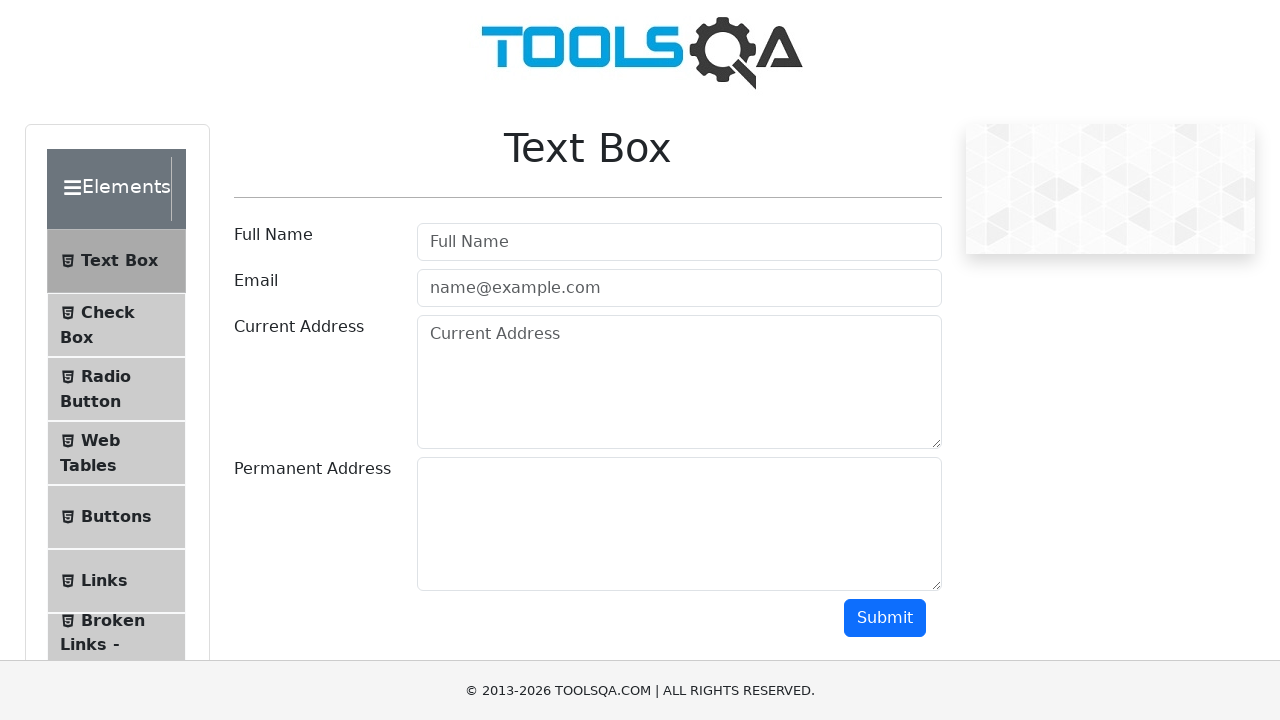

Filled Full Name field with 'Jonny Dep' on #userName
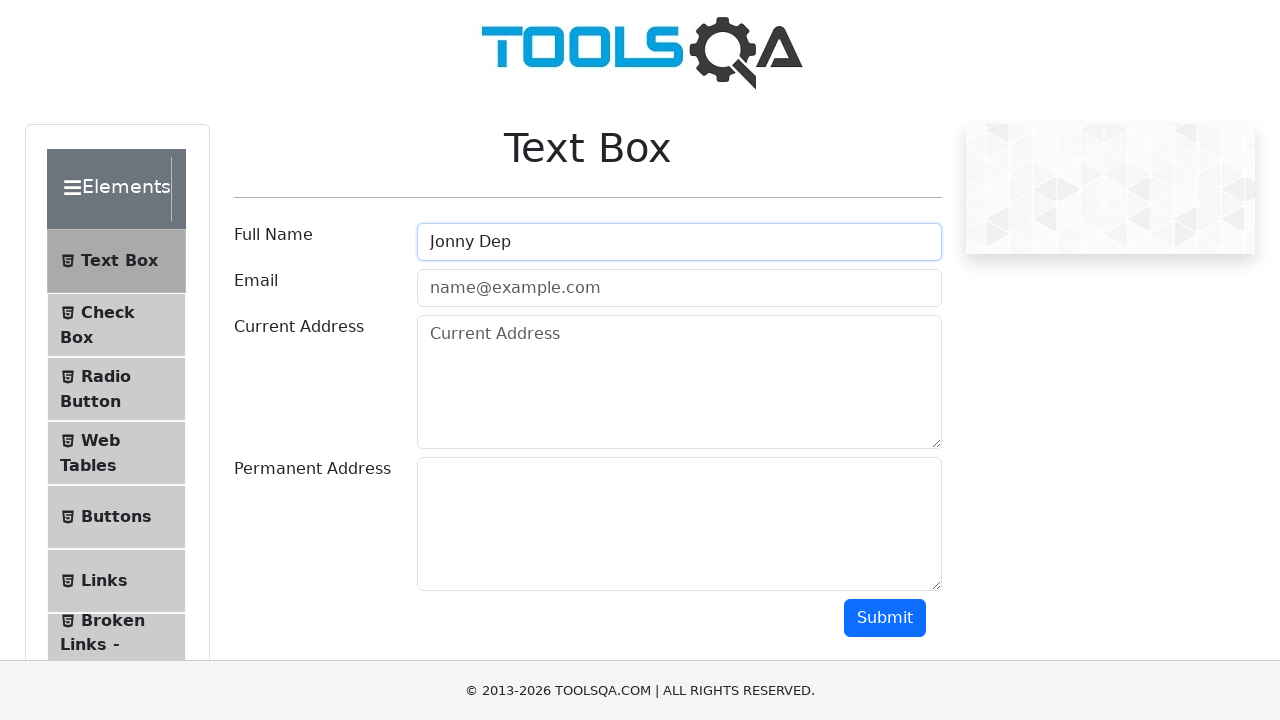

Filled Email field with 'jd@abv.bg' on #userEmail
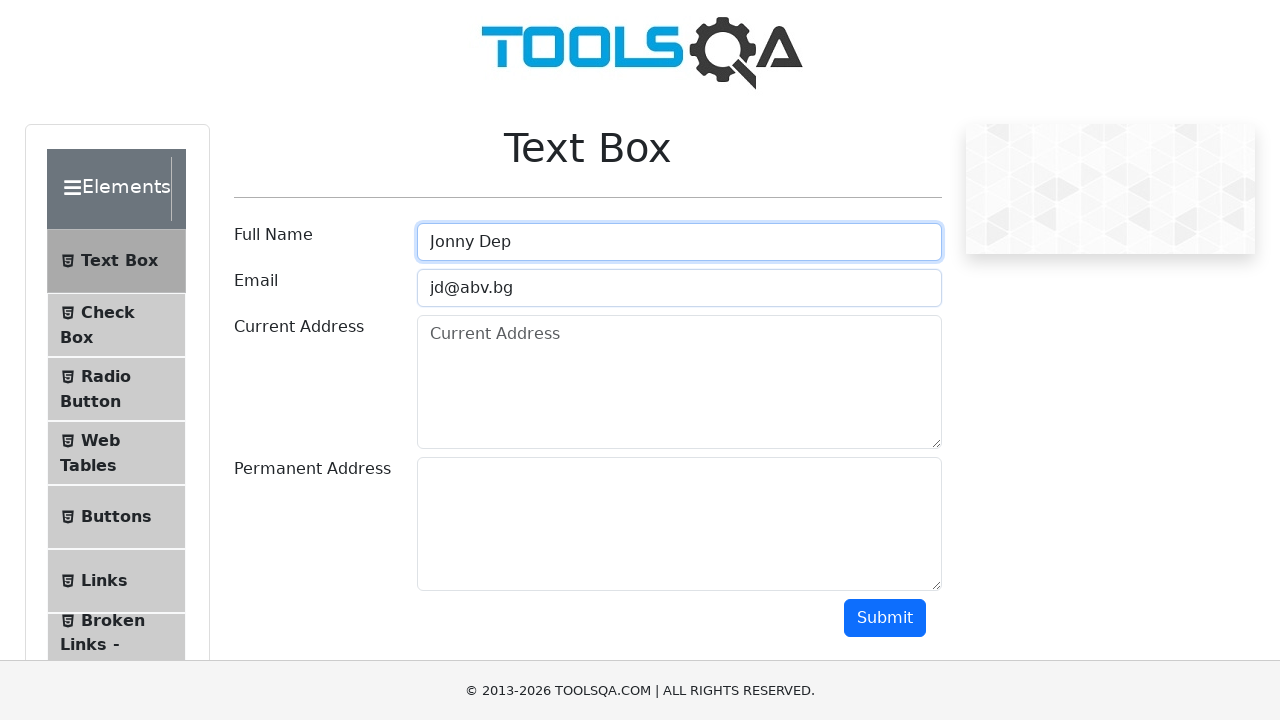

Filled Current Address field with 'Miami' on #currentAddress
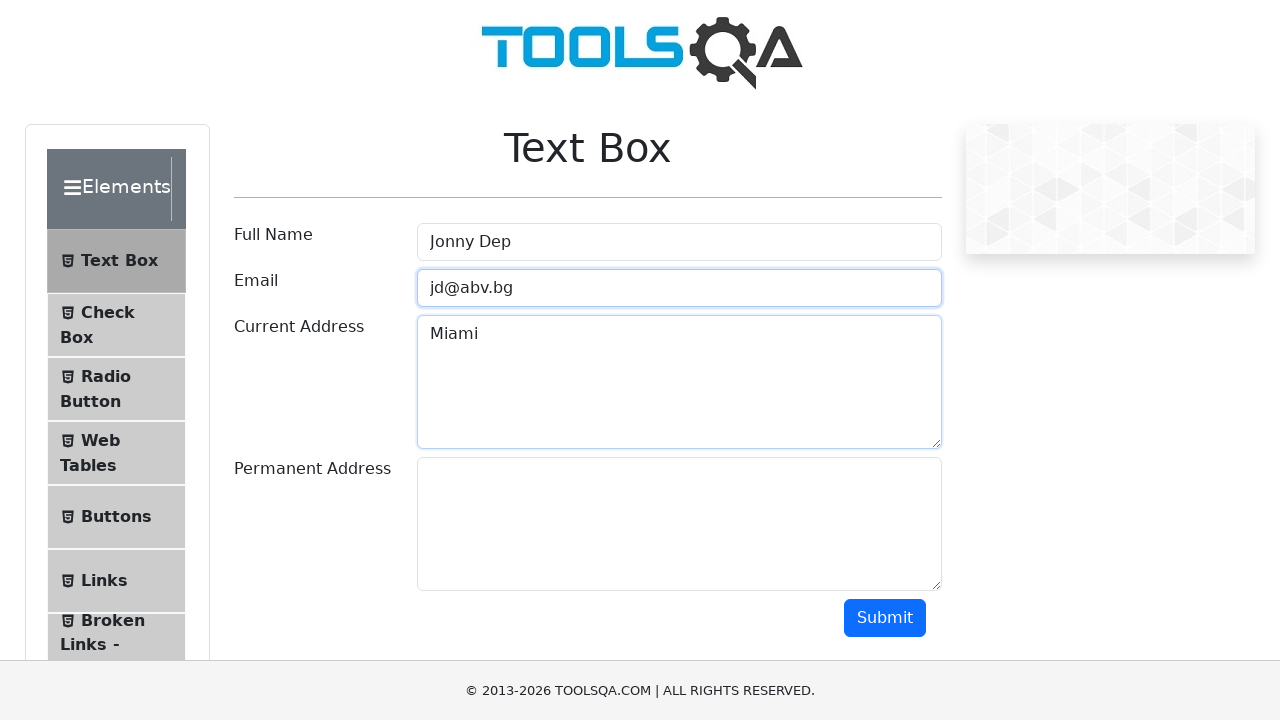

Filled Permanent Address field with 'Miami' on #permanentAddress
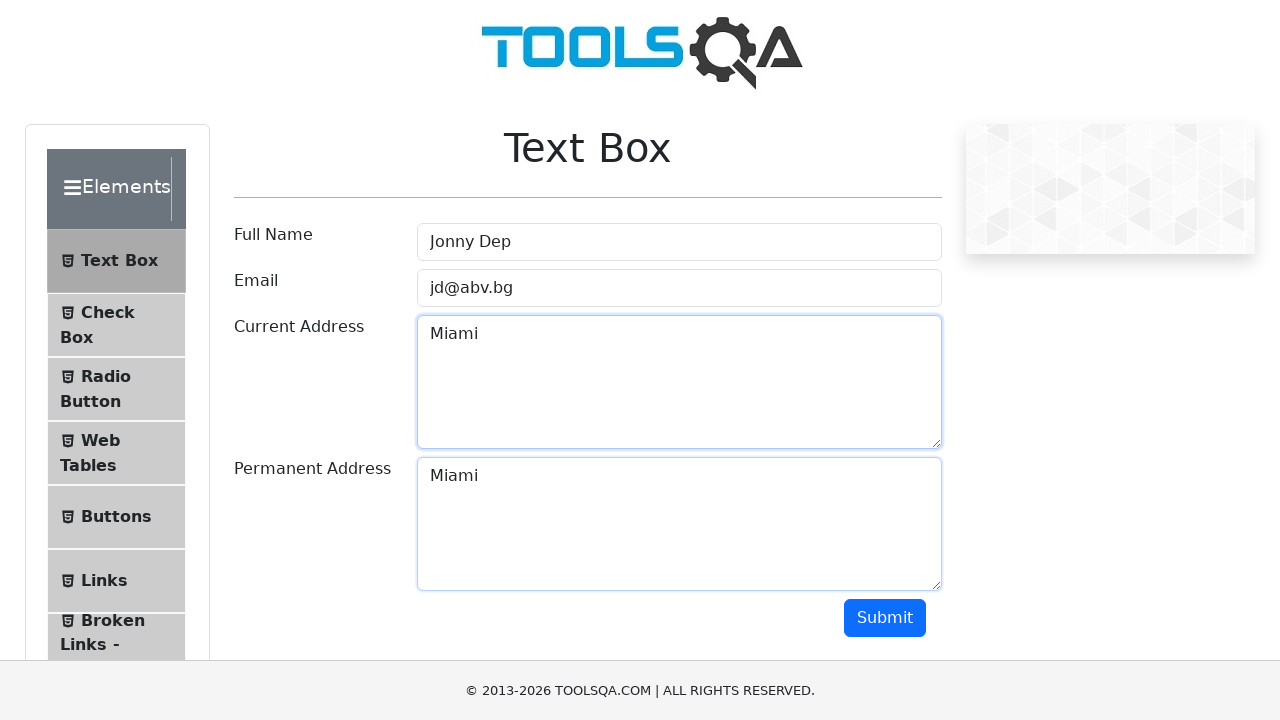

Clicked the Submit button at (885, 618) on #submit
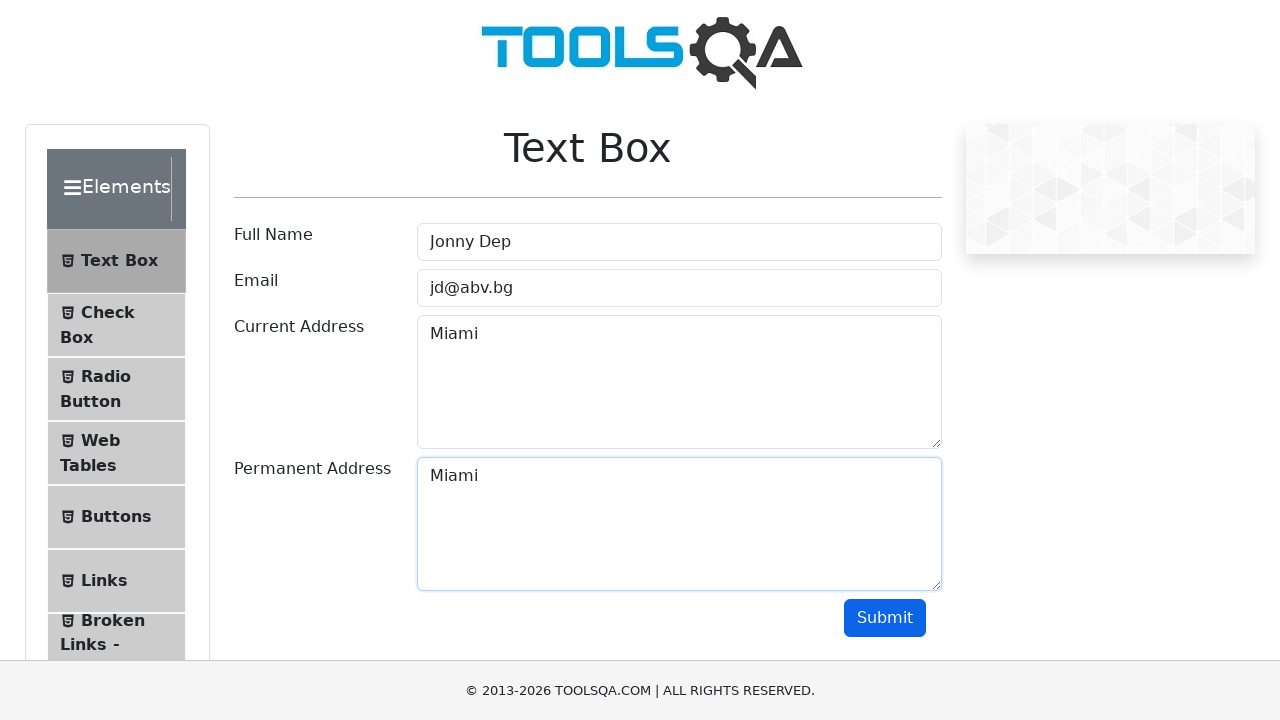

Output section loaded after form submission
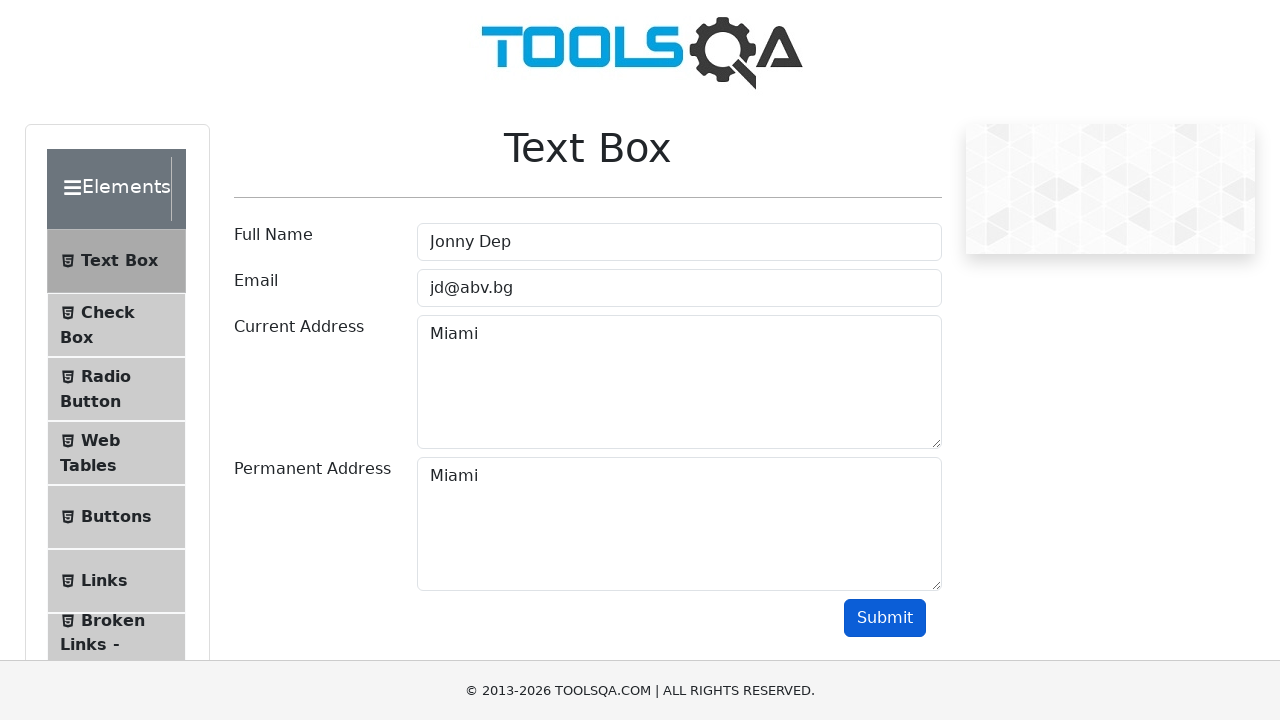

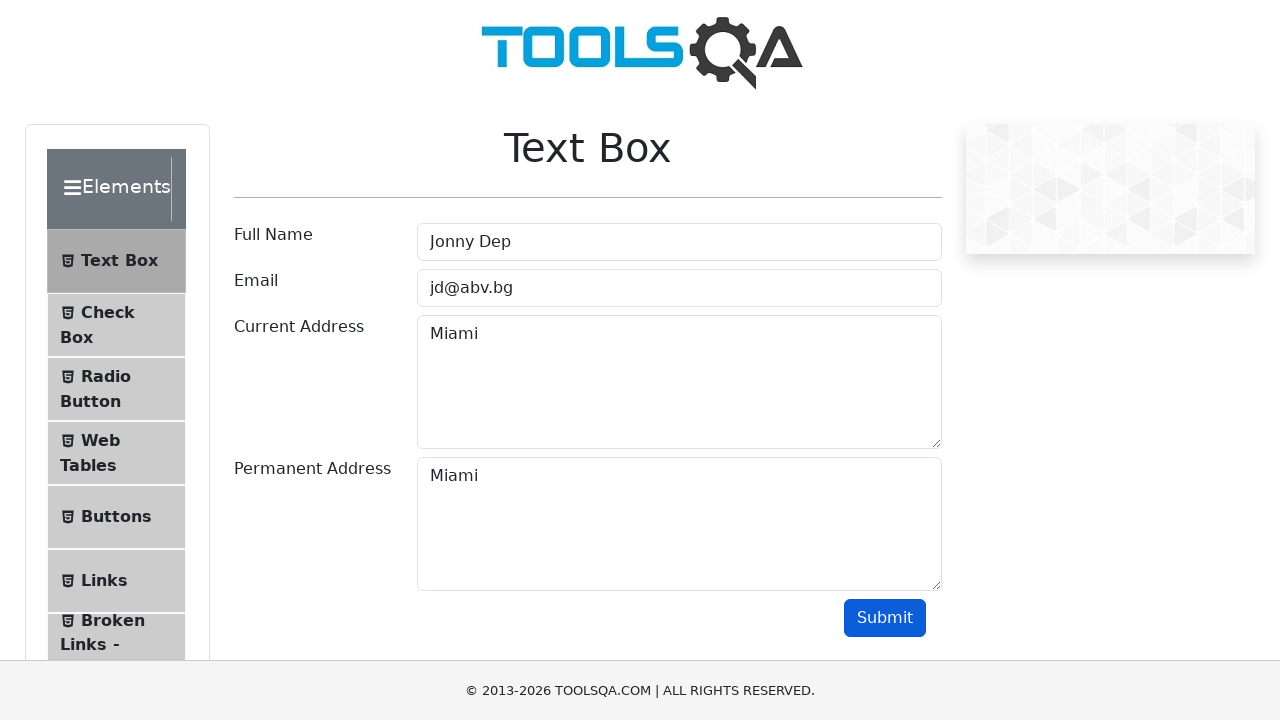